Navigates to the Demoblaze demo e-commerce homepage and verifies that navigation links and product listings are displayed correctly.

Starting URL: https://www.demoblaze.com/

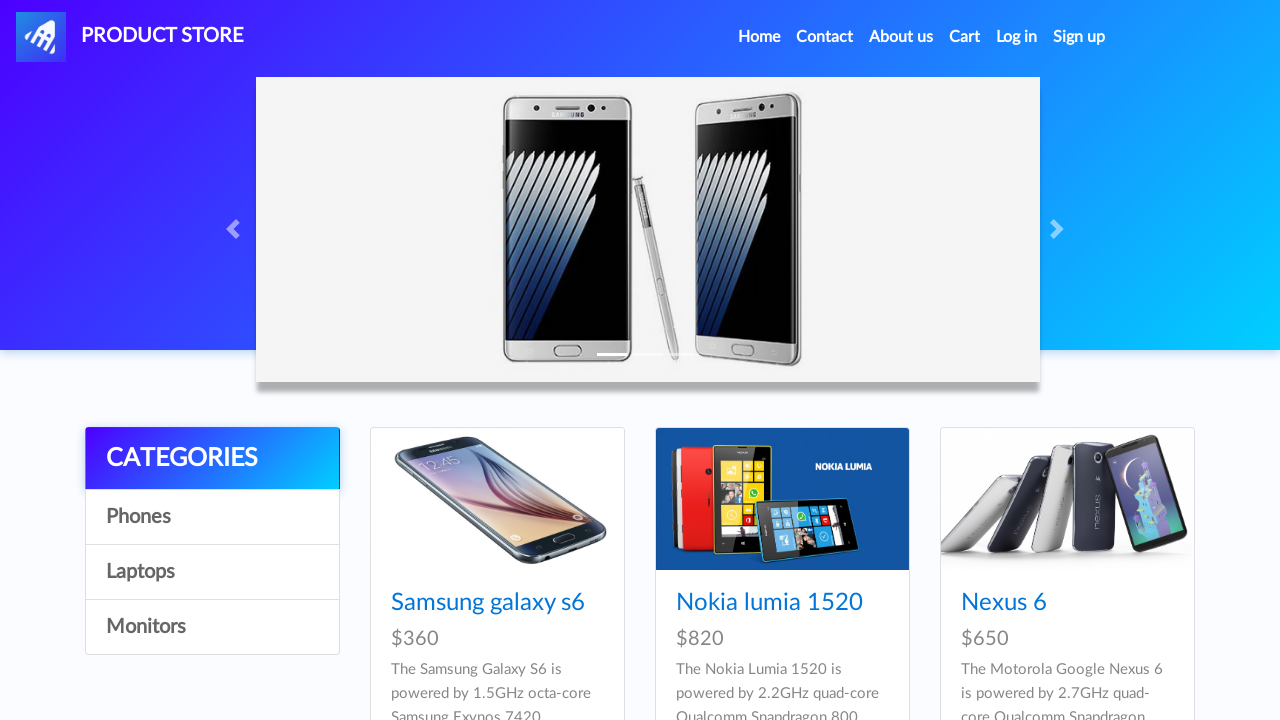

Navigated to Demoblaze homepage
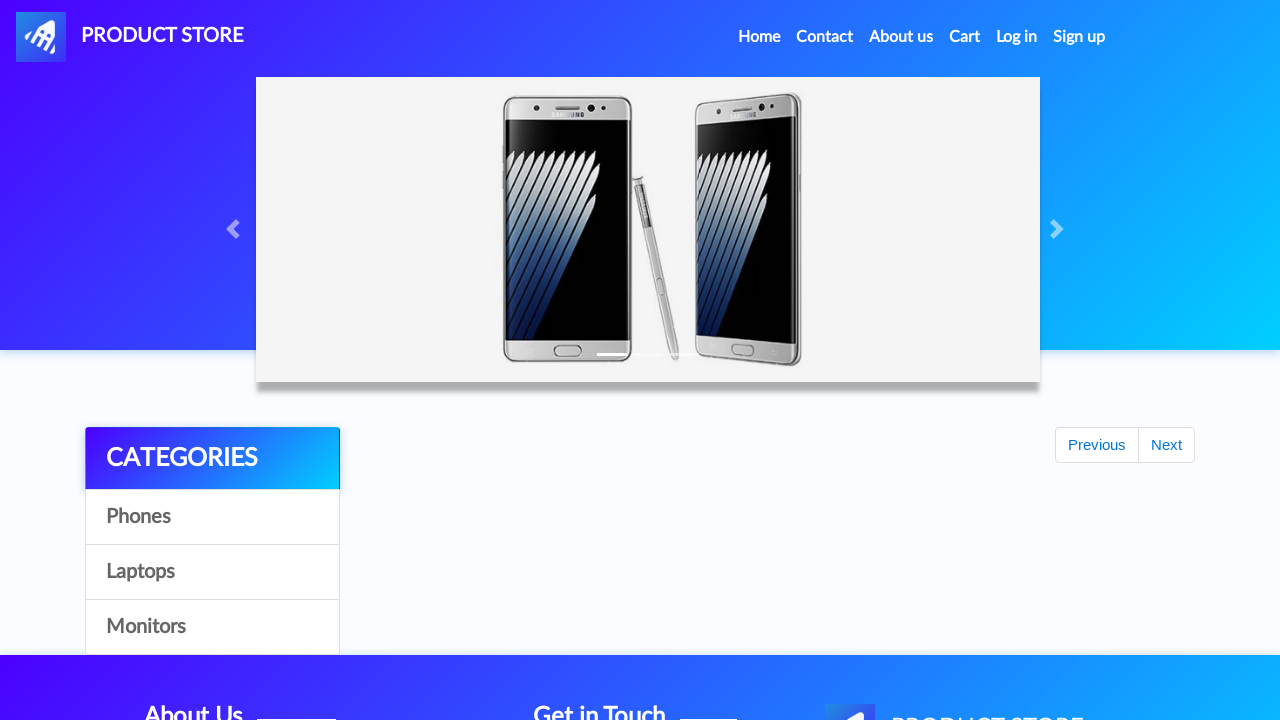

Navigation links loaded on the homepage
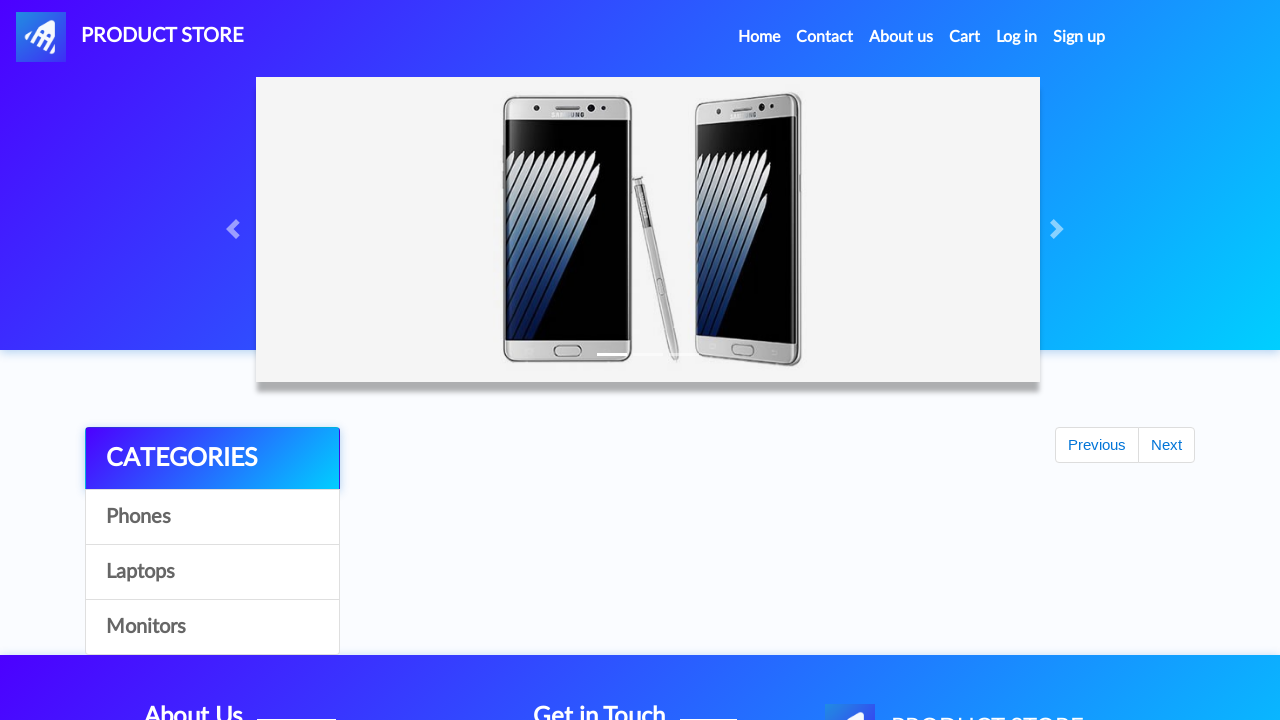

Found 33 navigation links on the page
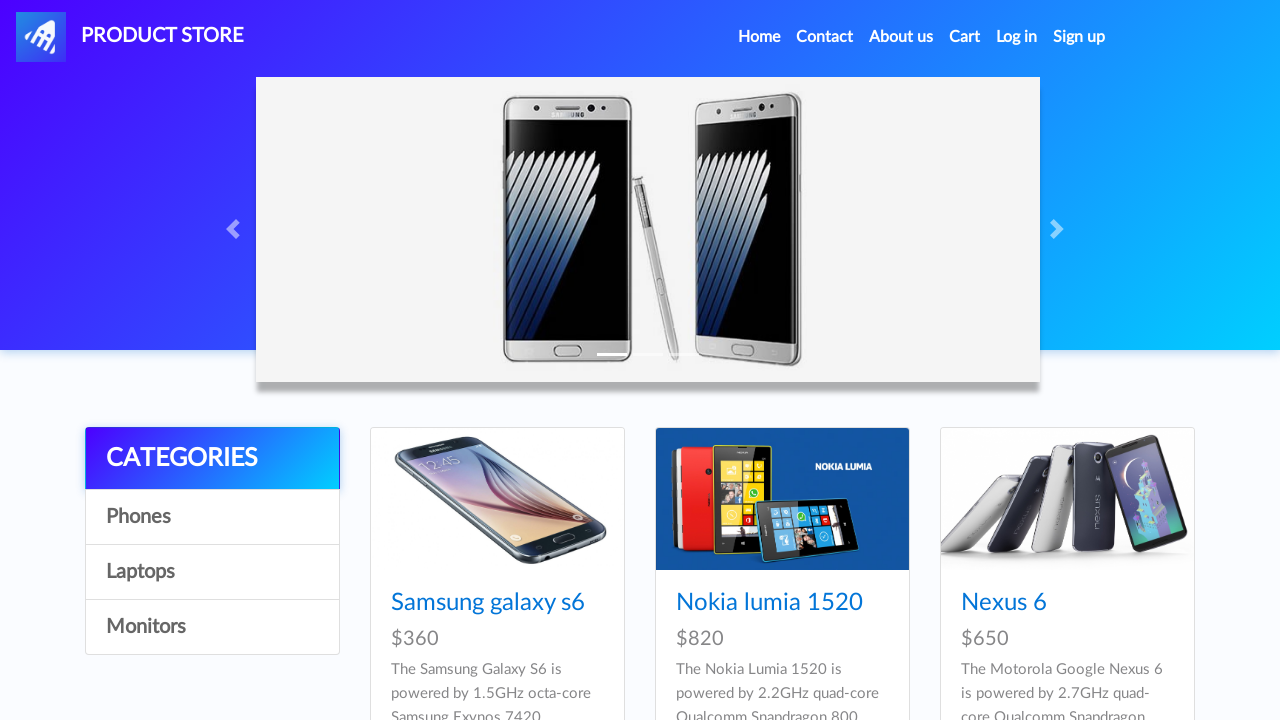

Verified that navigation links are present on the homepage
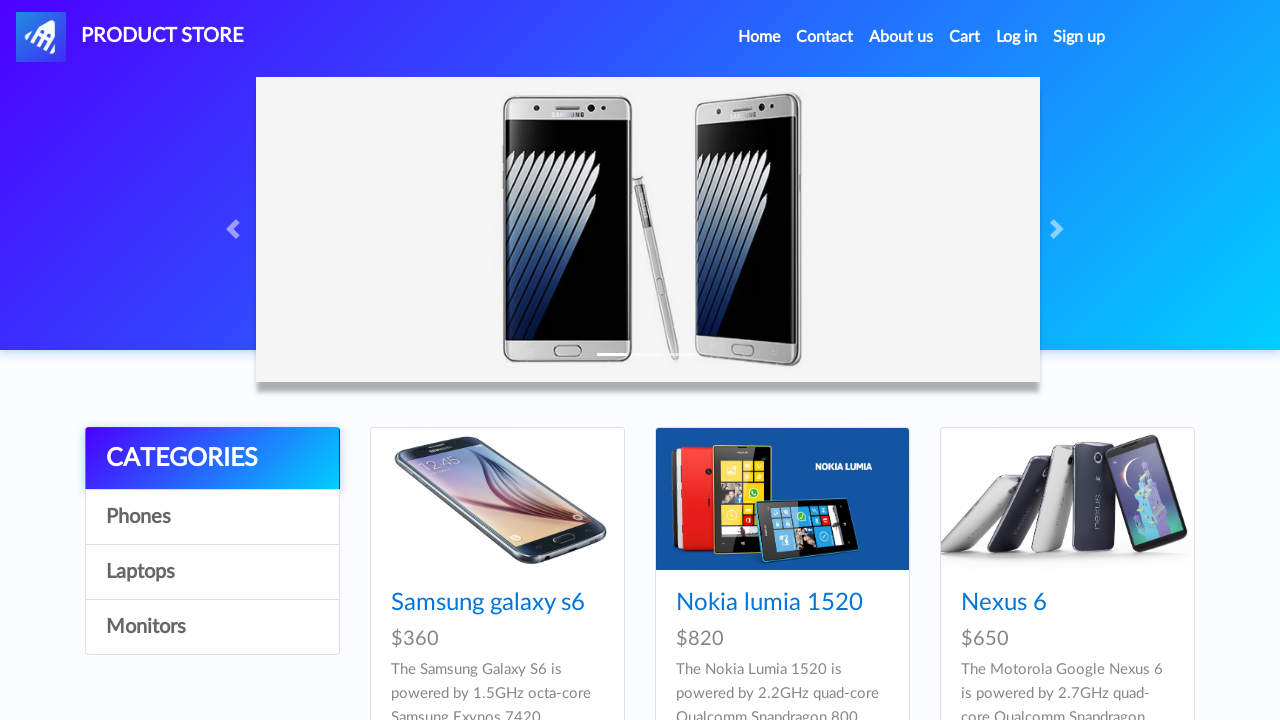

Product listings loaded on the homepage
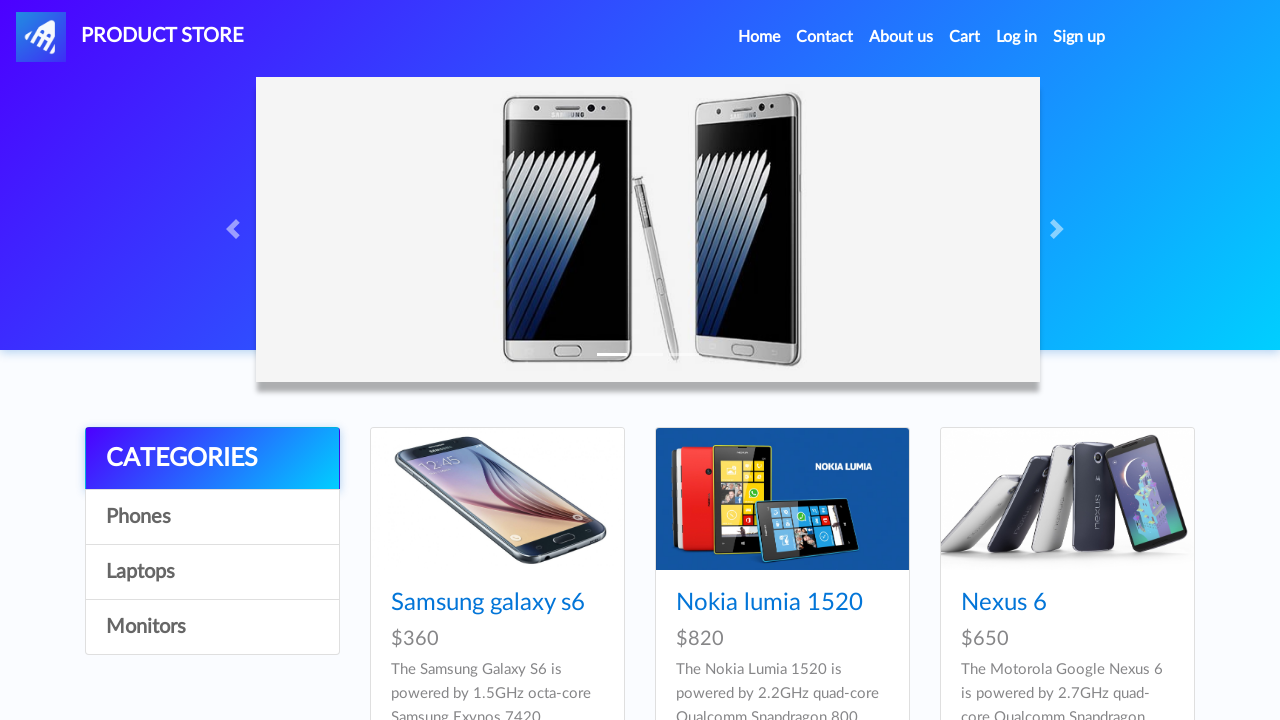

Found 9 product listings on the page
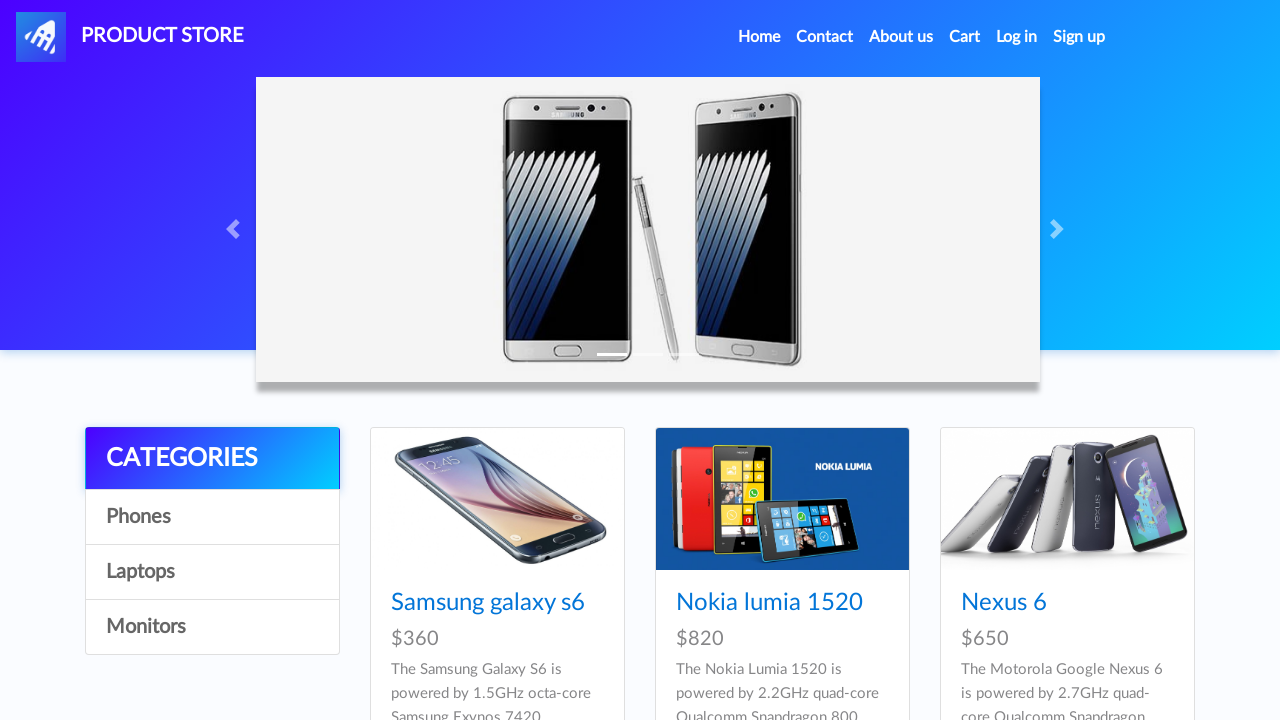

Verified that product listings are displayed on the homepage
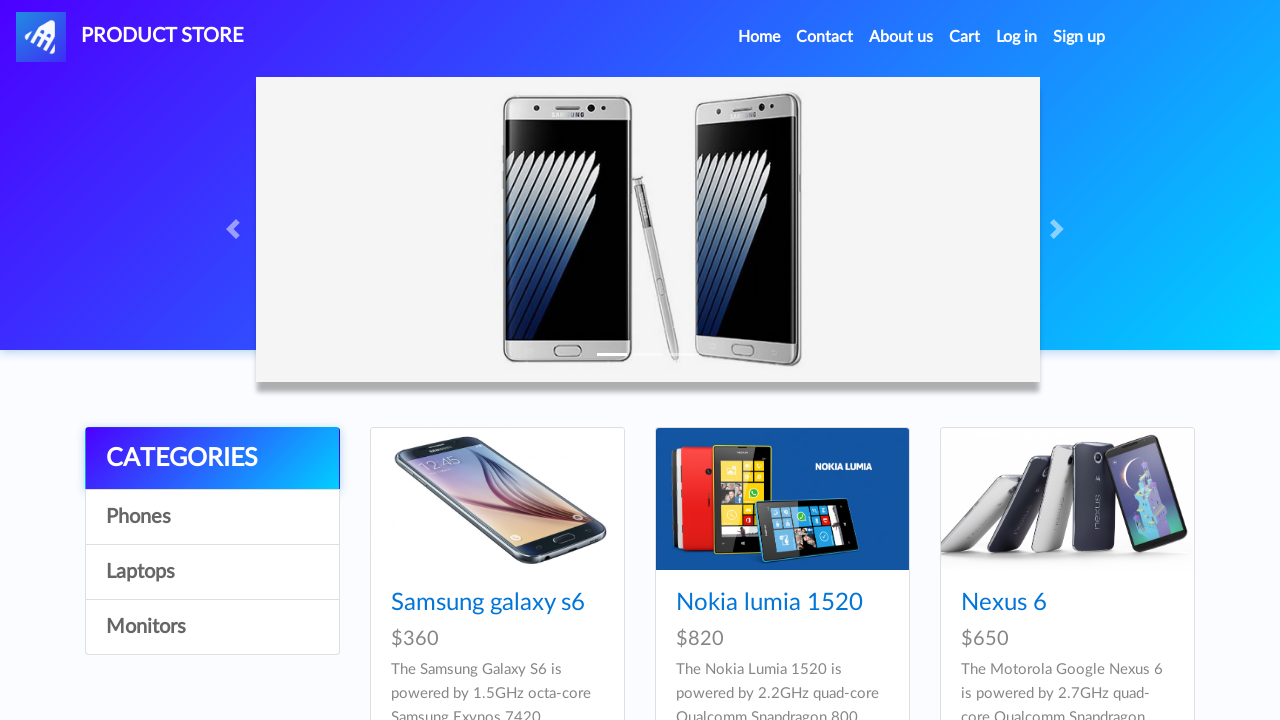

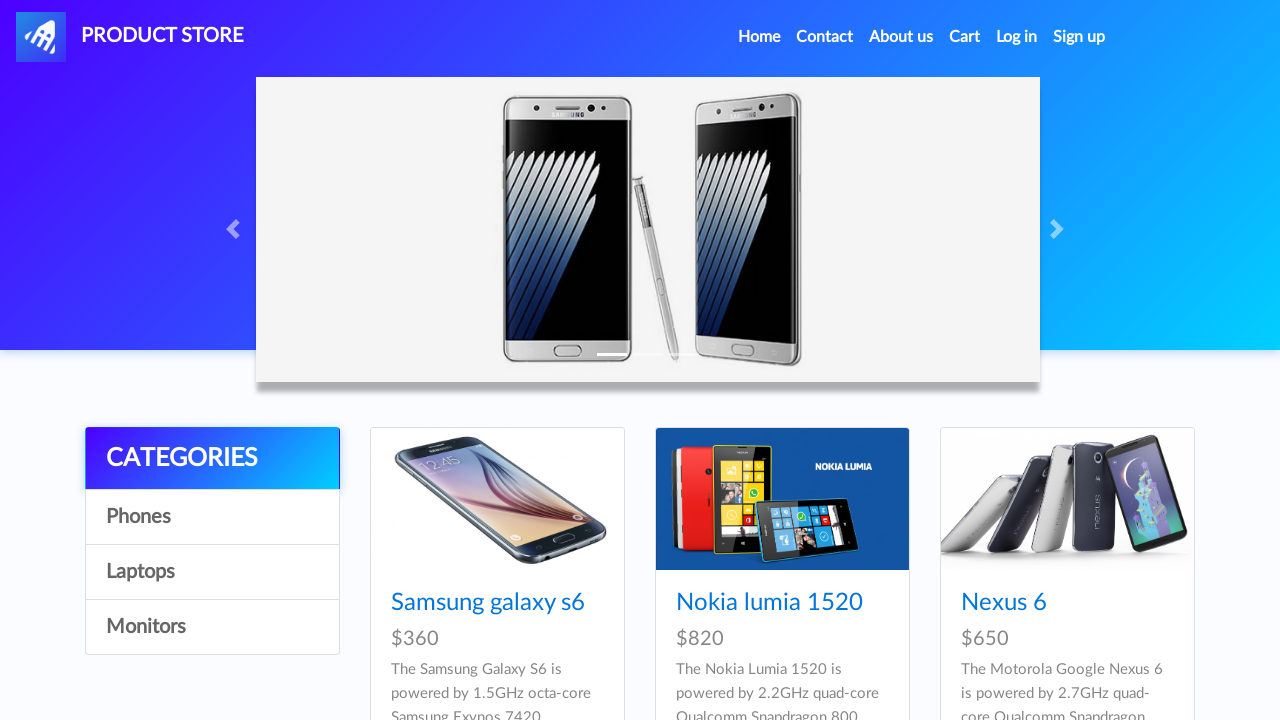